Tests the text box form by entering an email address and submitting, then verifying the output displays the entered email

Starting URL: https://demoqa.com/

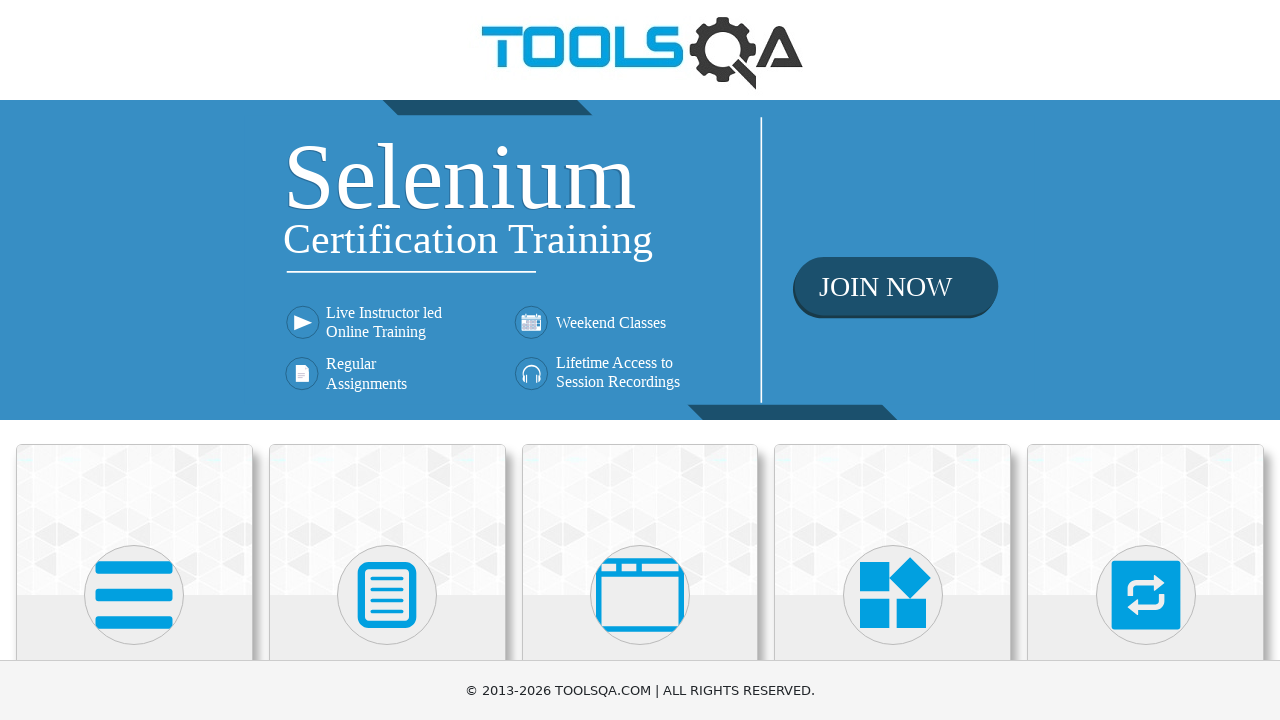

Clicked on the Elements card at (134, 360) on xpath=//div[@class='card-body']/h5[text()='Elements']
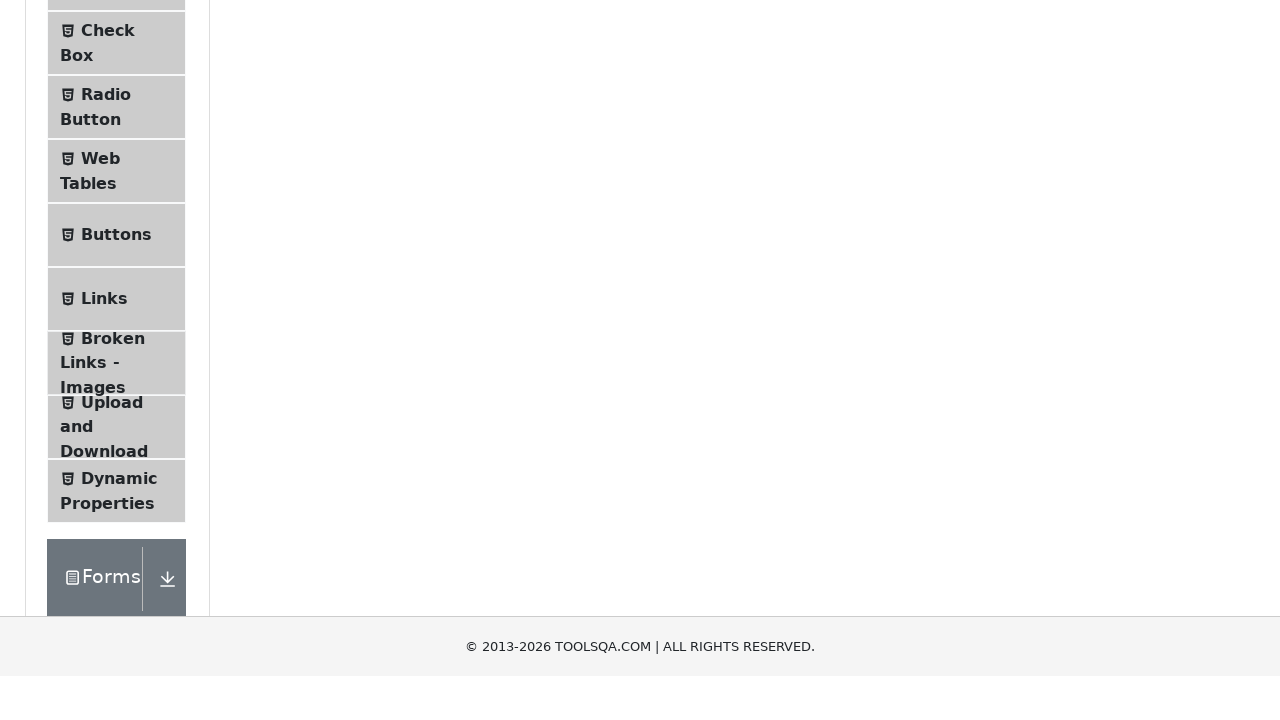

Clicked on Text Box menu item at (119, 261) on xpath=//span[text()='Text Box']
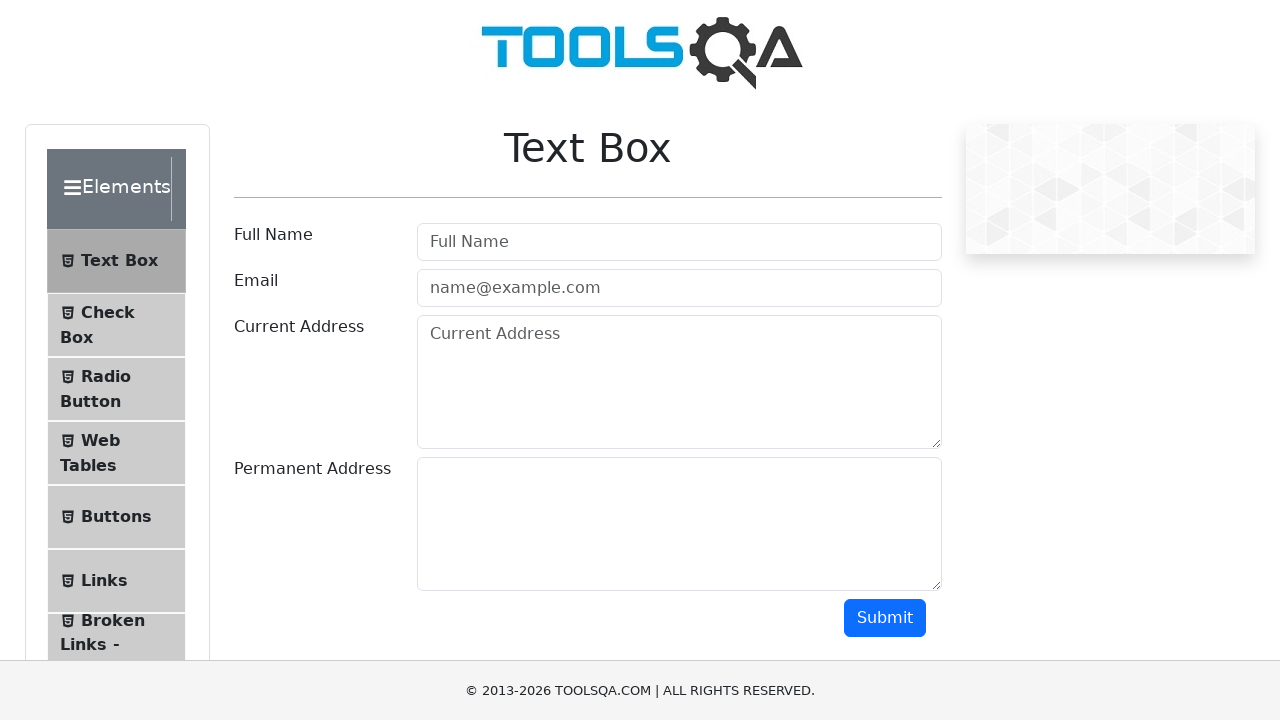

Filled email field with 'testuser@example.com' on #userEmail
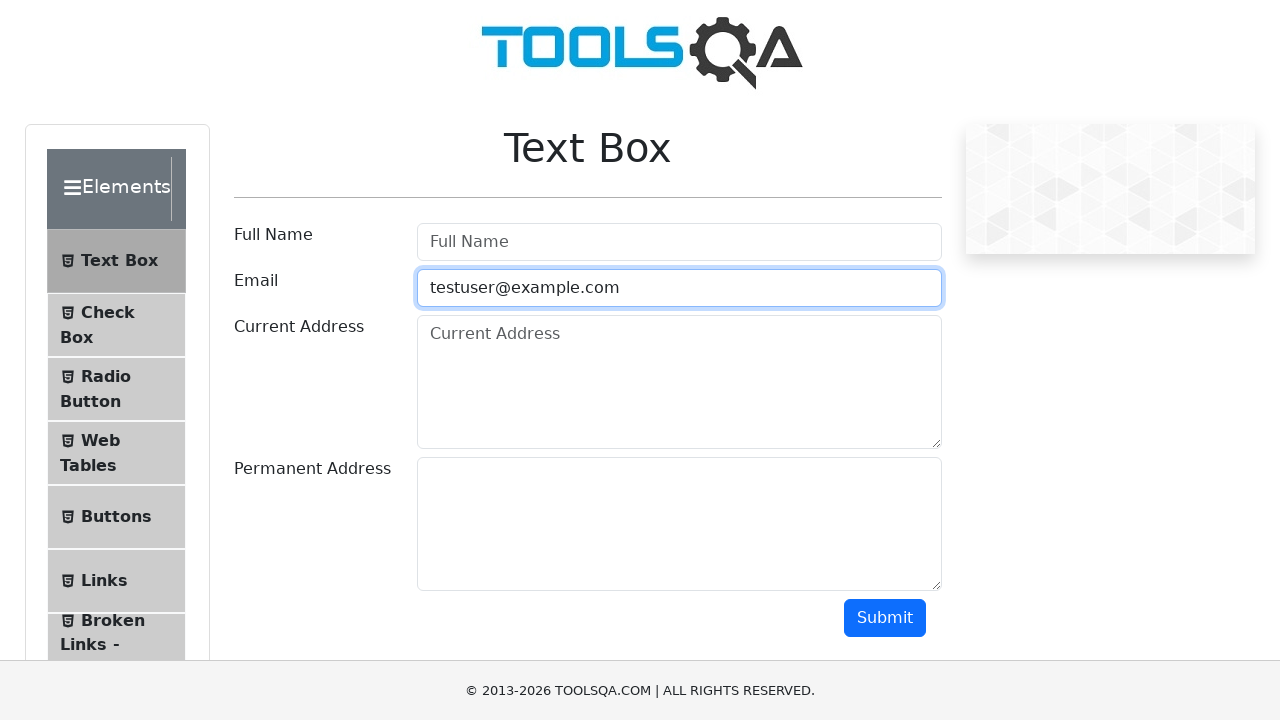

Clicked submit button at (885, 618) on #submit
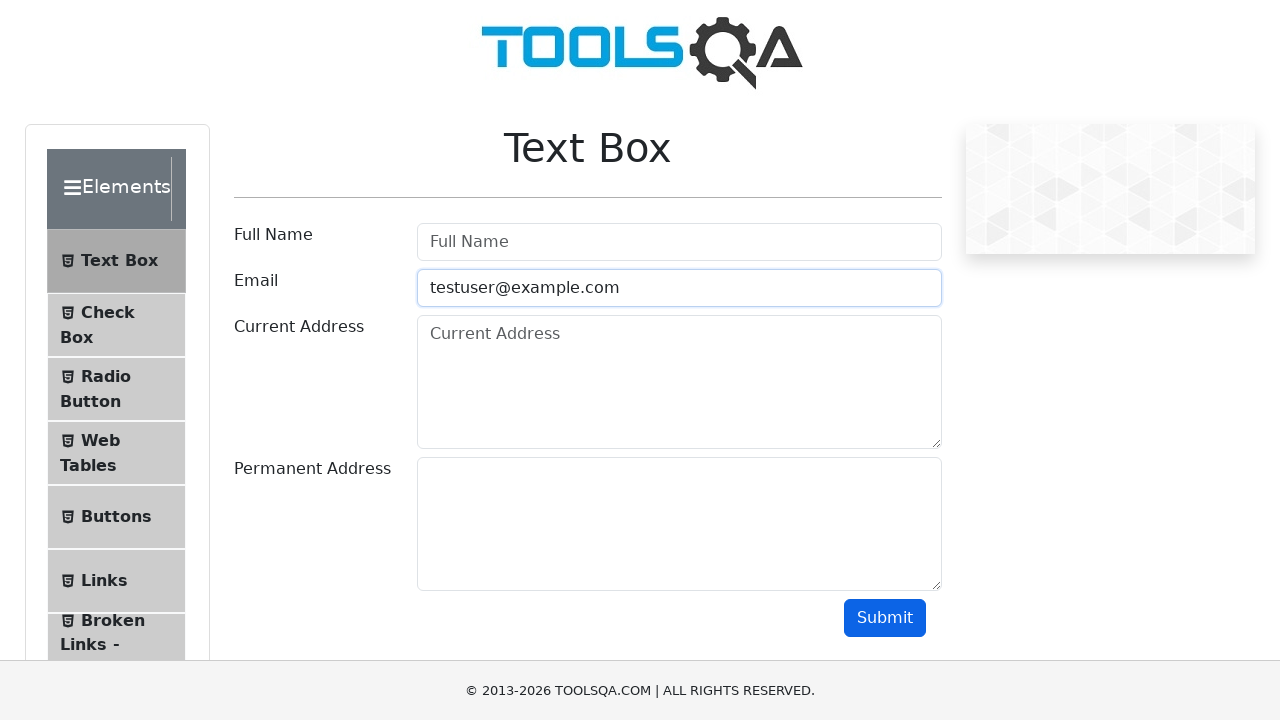

Email output element appeared
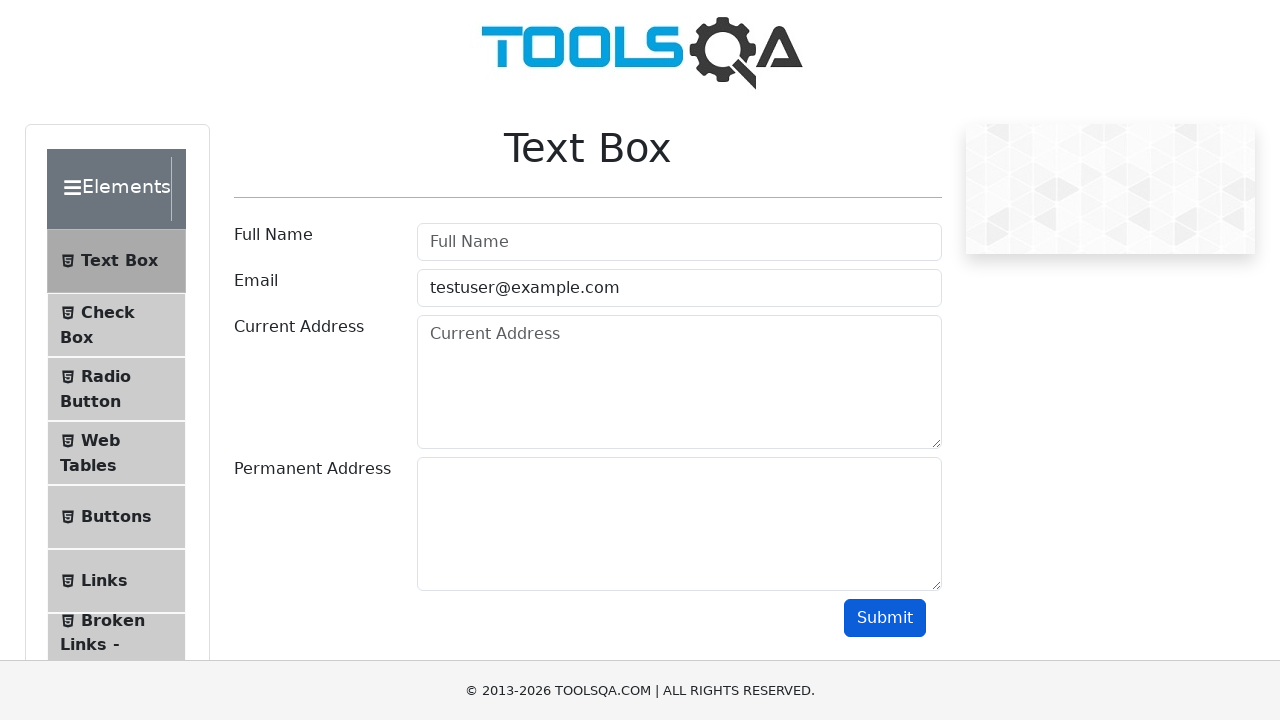

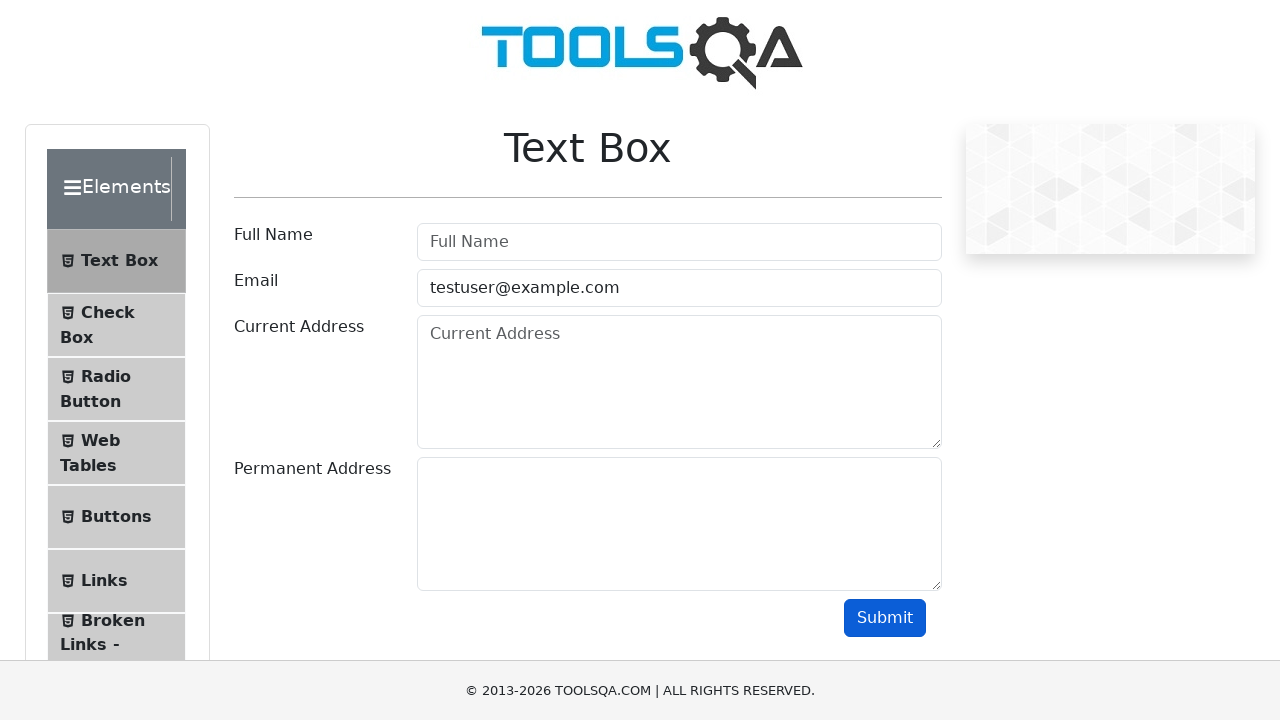